Tests that clicking the dues column header twice sorts the table in descending order by verifying the dues values are ordered from highest to lowest

Starting URL: http://the-internet.herokuapp.com/tables

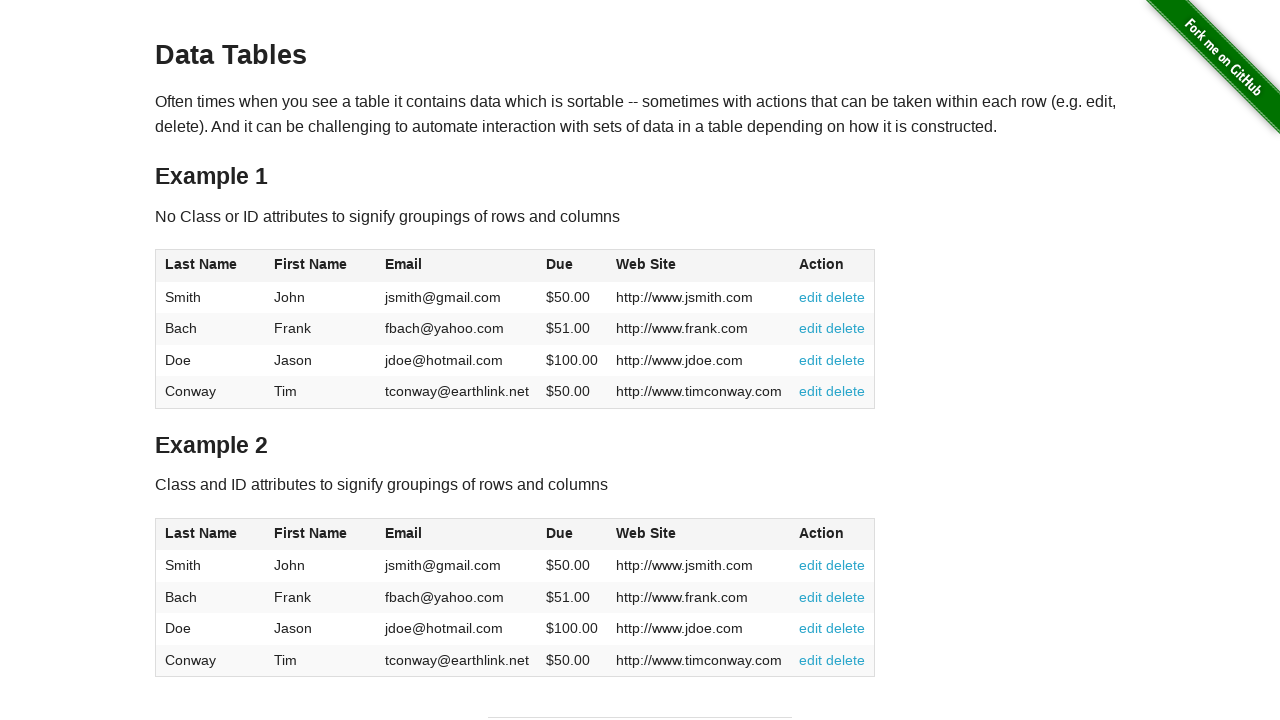

Clicked dues column header (1st click) at (572, 266) on #table1 thead tr th:nth-of-type(4)
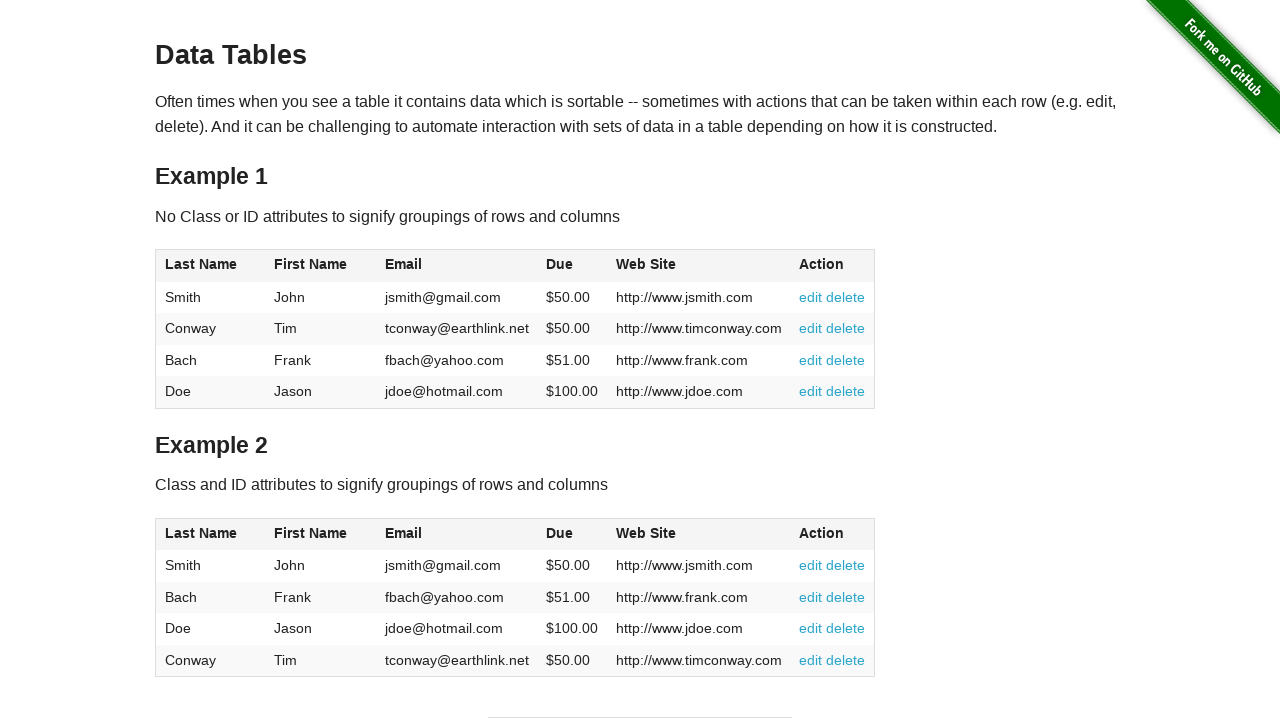

Clicked dues column header (2nd click) to sort descending at (572, 266) on #table1 thead tr th:nth-of-type(4)
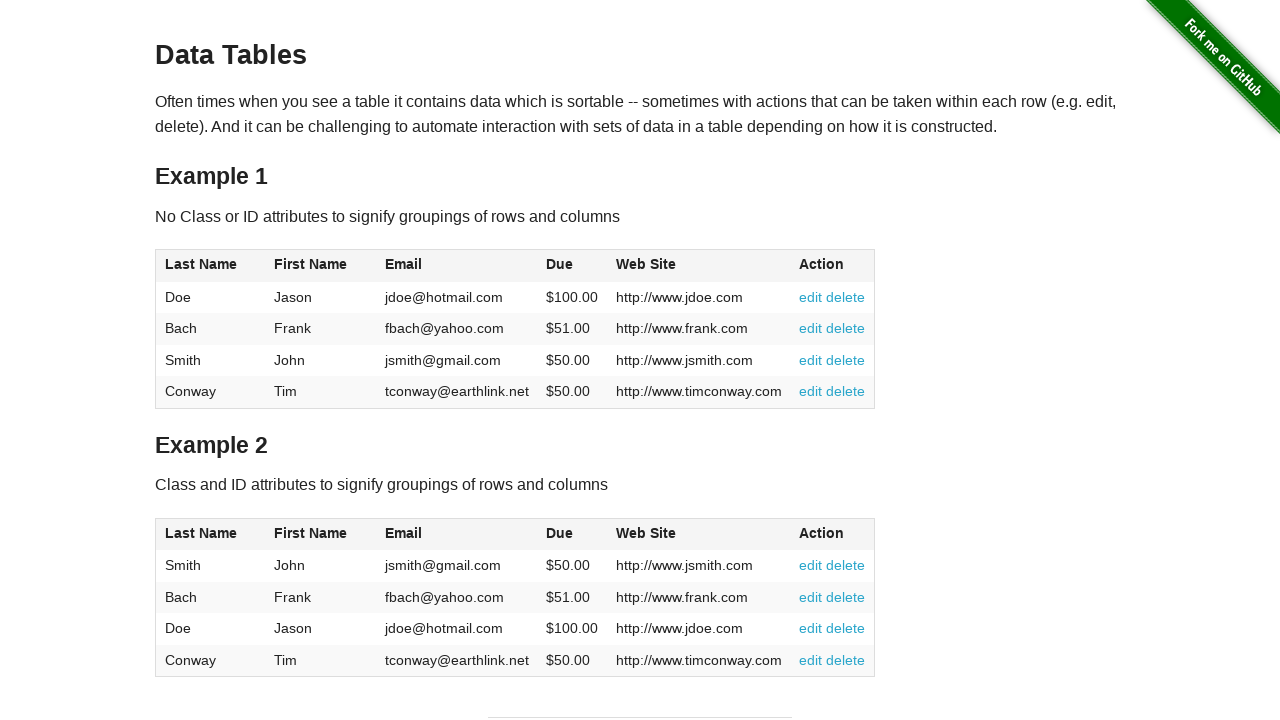

Table sorted in descending order by dues
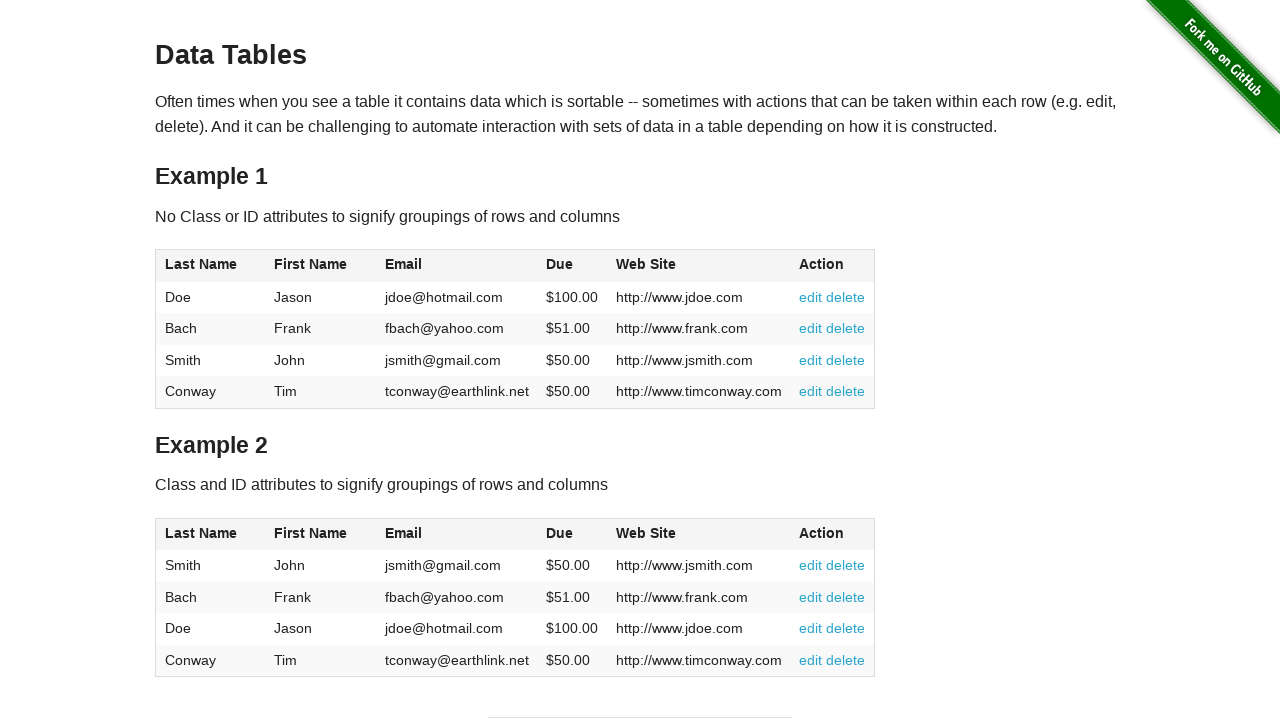

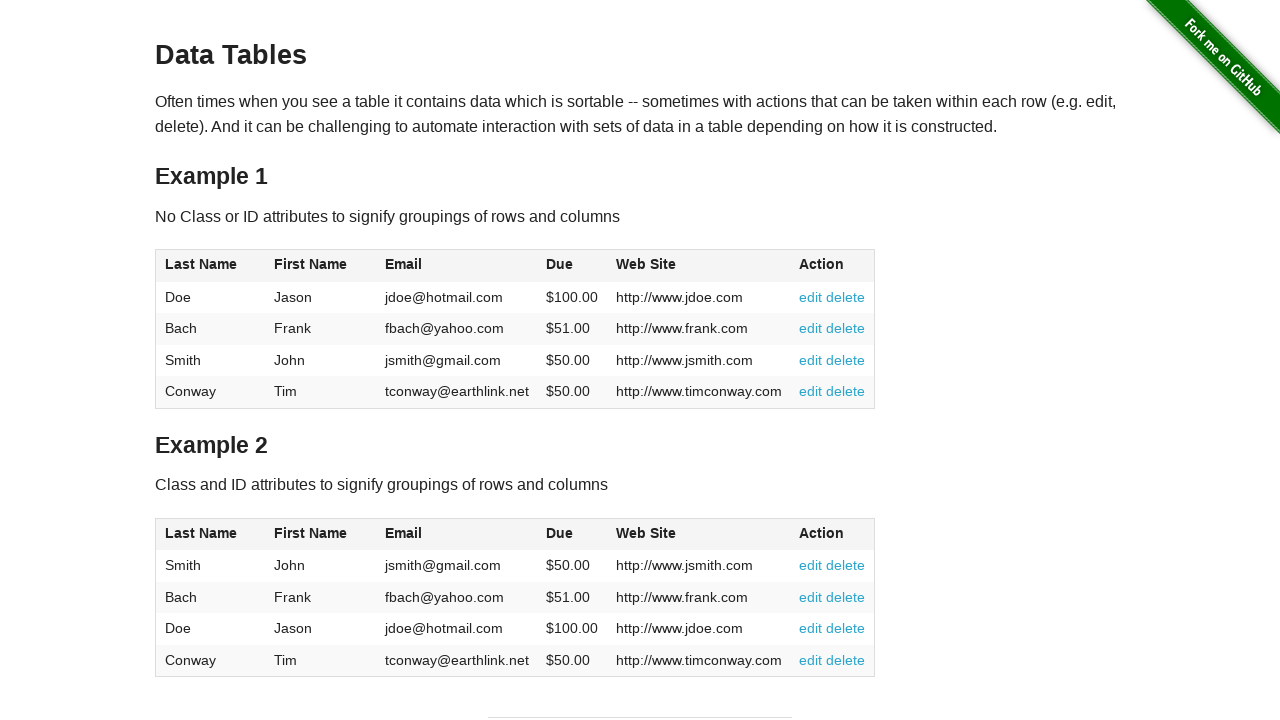